Navigates to the DemoBlaze store and verifies that the Phones, Laptops, and Monitors category elements are displayed on the page.

Starting URL: https://www.demoblaze.com/

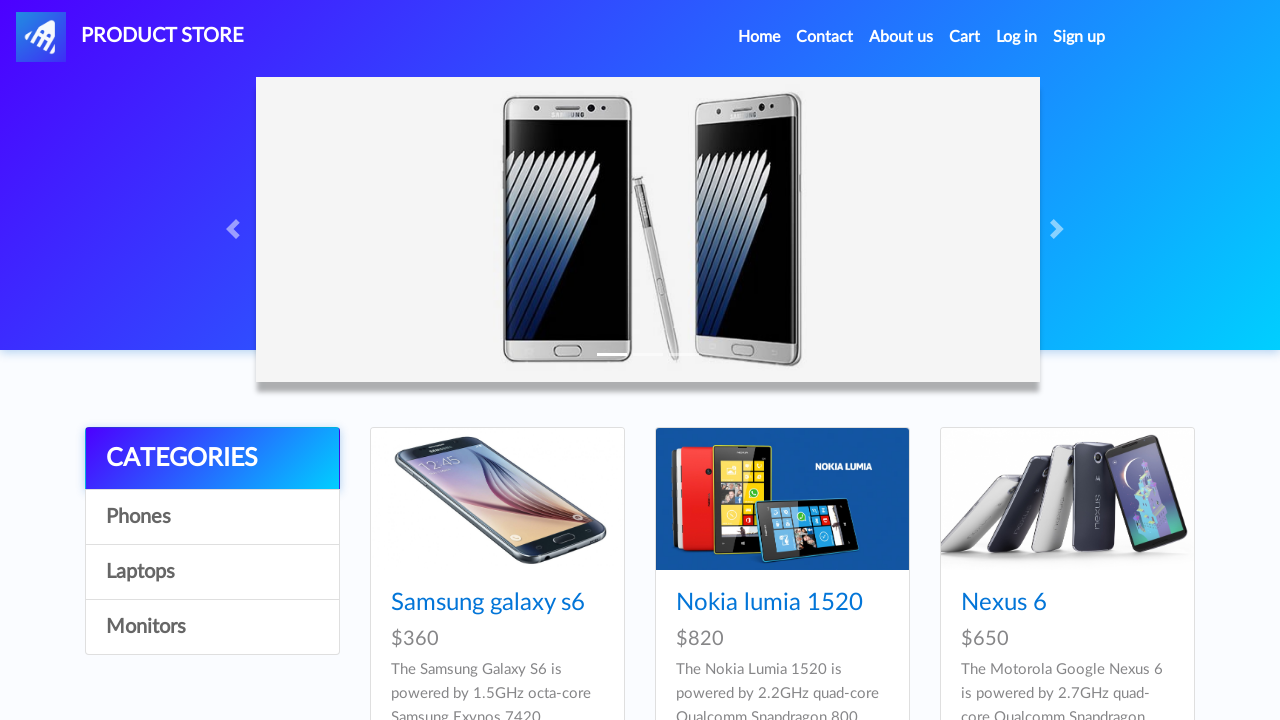

Waited for Phones category to be visible
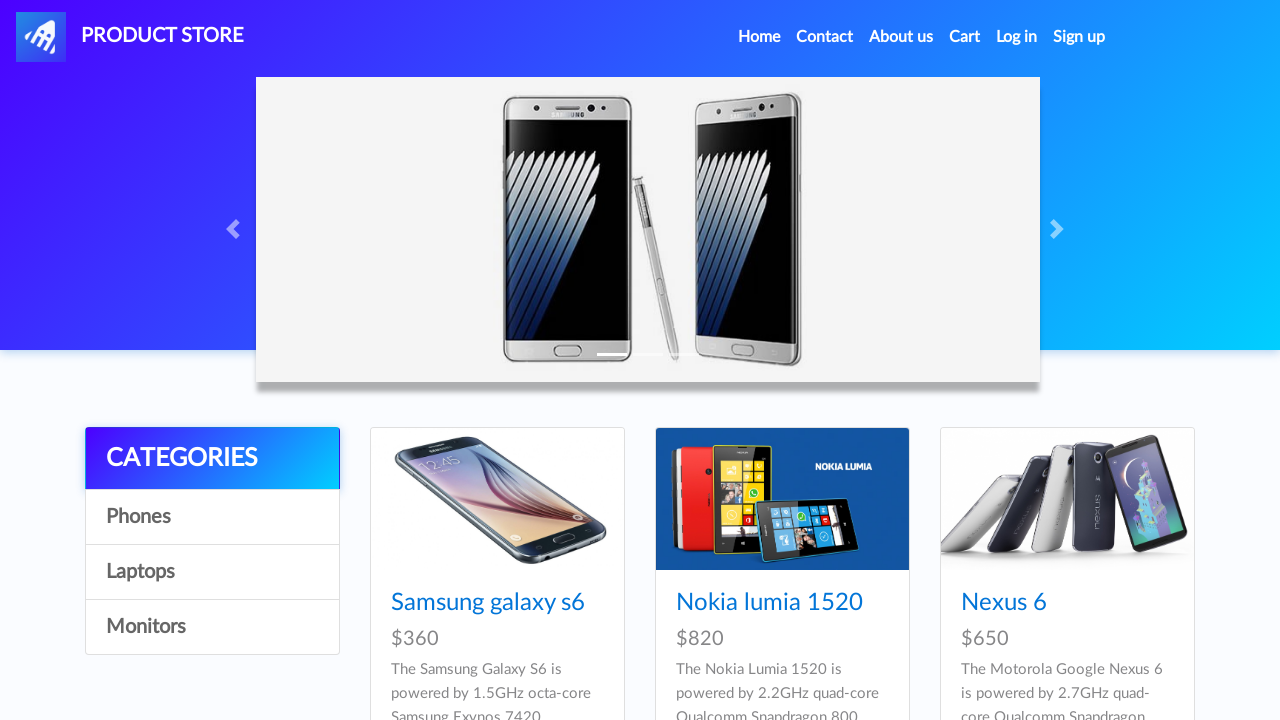

Verified Phones category is displayed
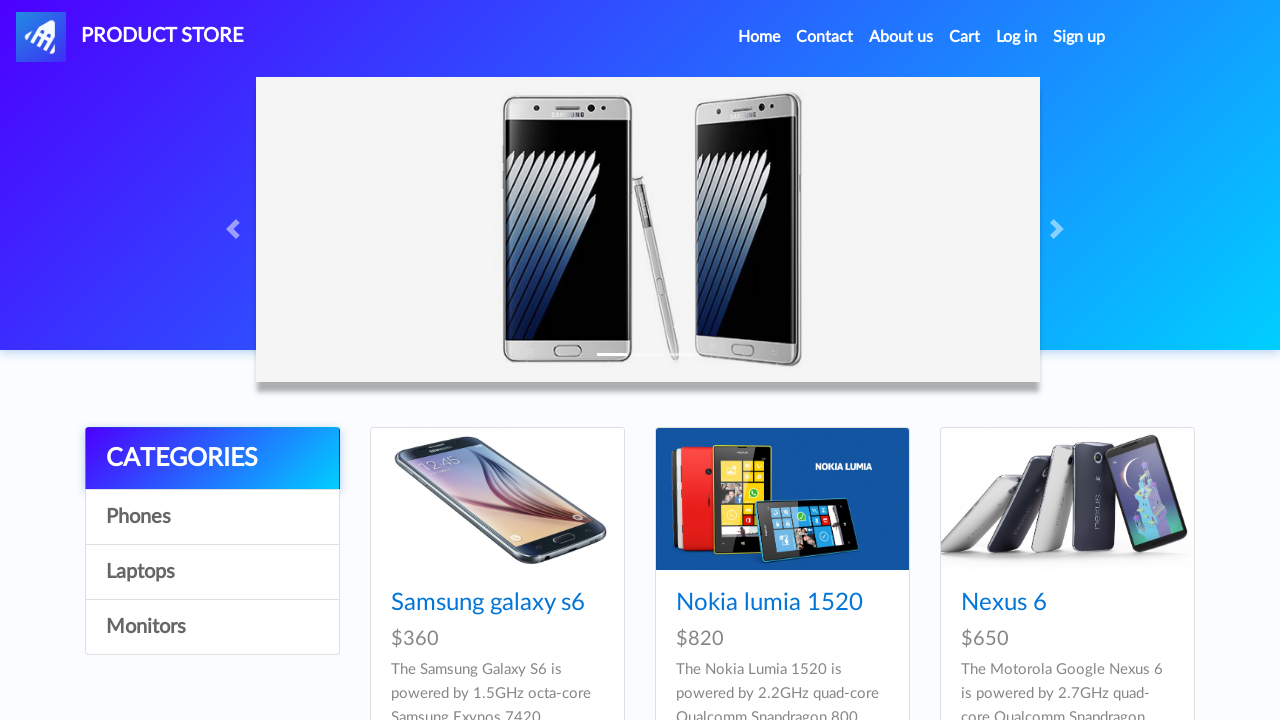

Waited for Laptops category to be visible
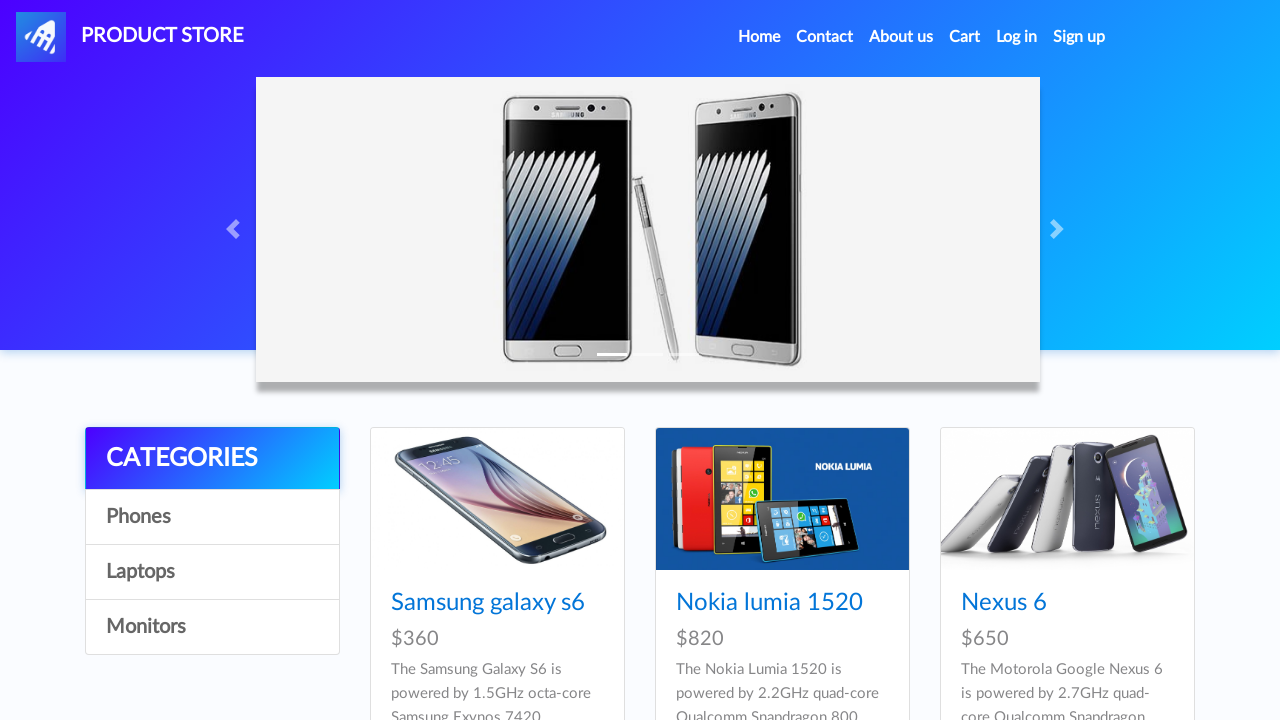

Verified Laptops category is displayed
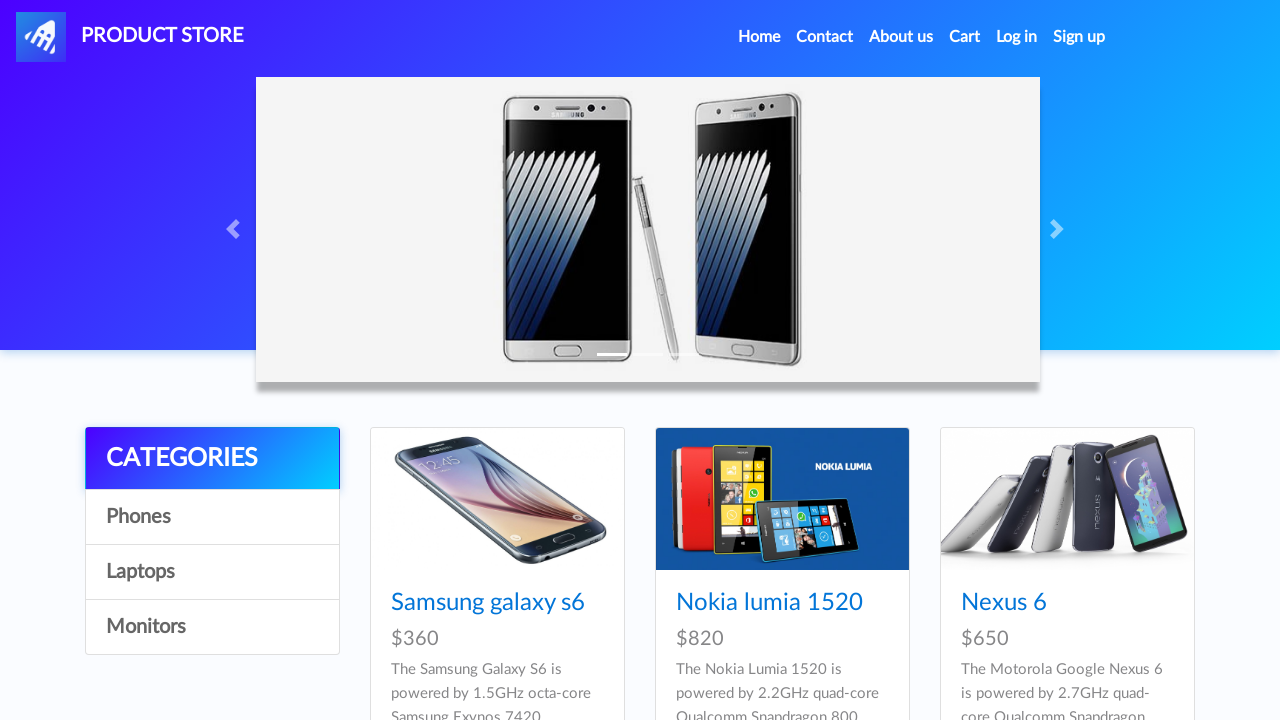

Waited for Monitors category to be visible
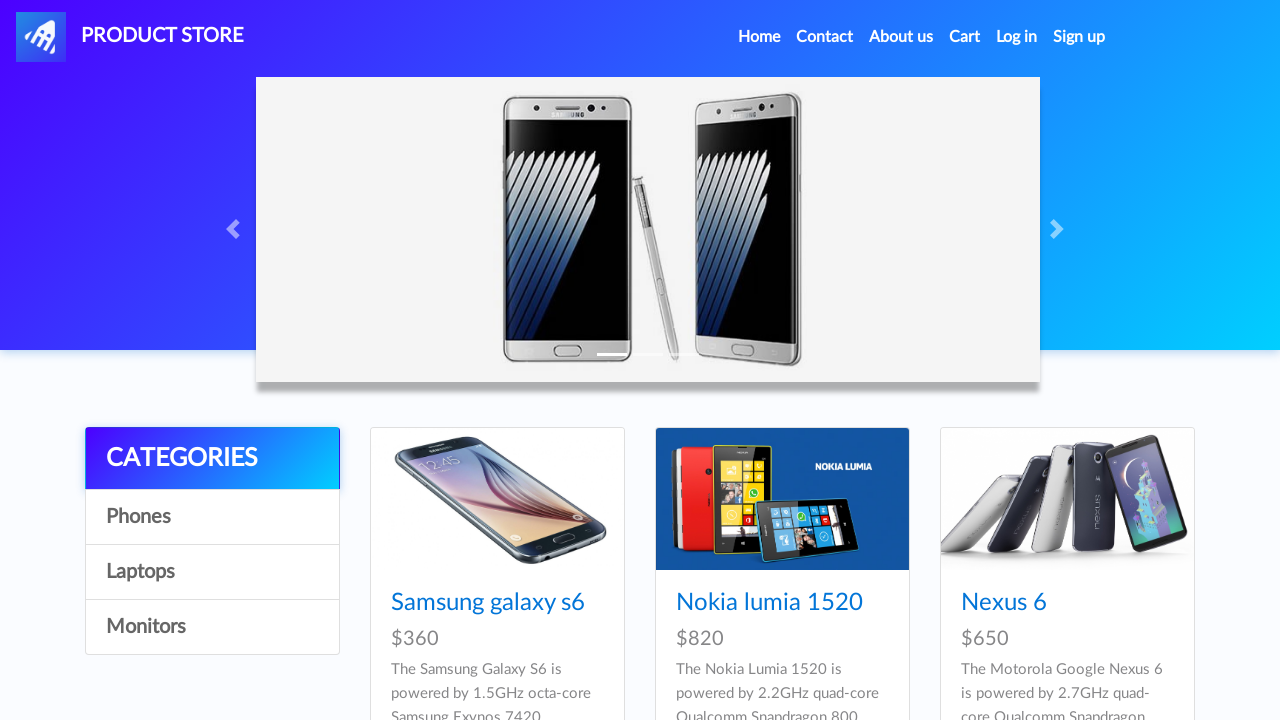

Verified Monitors category is displayed
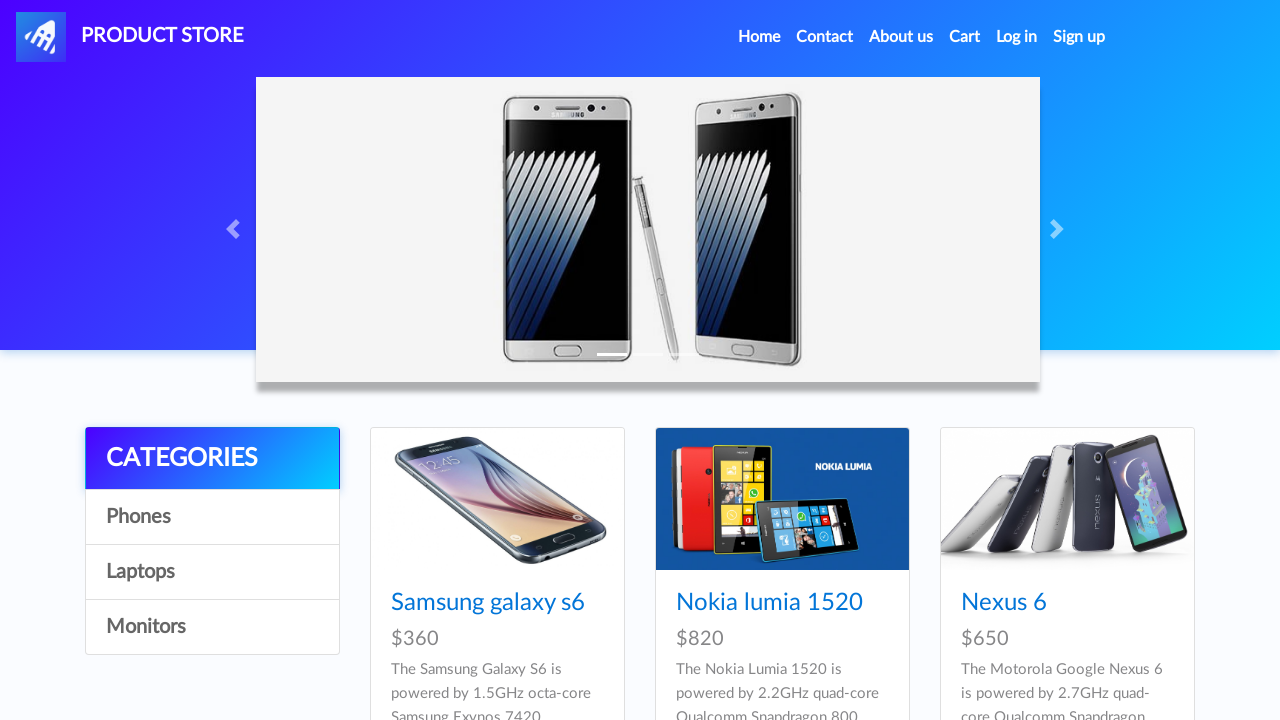

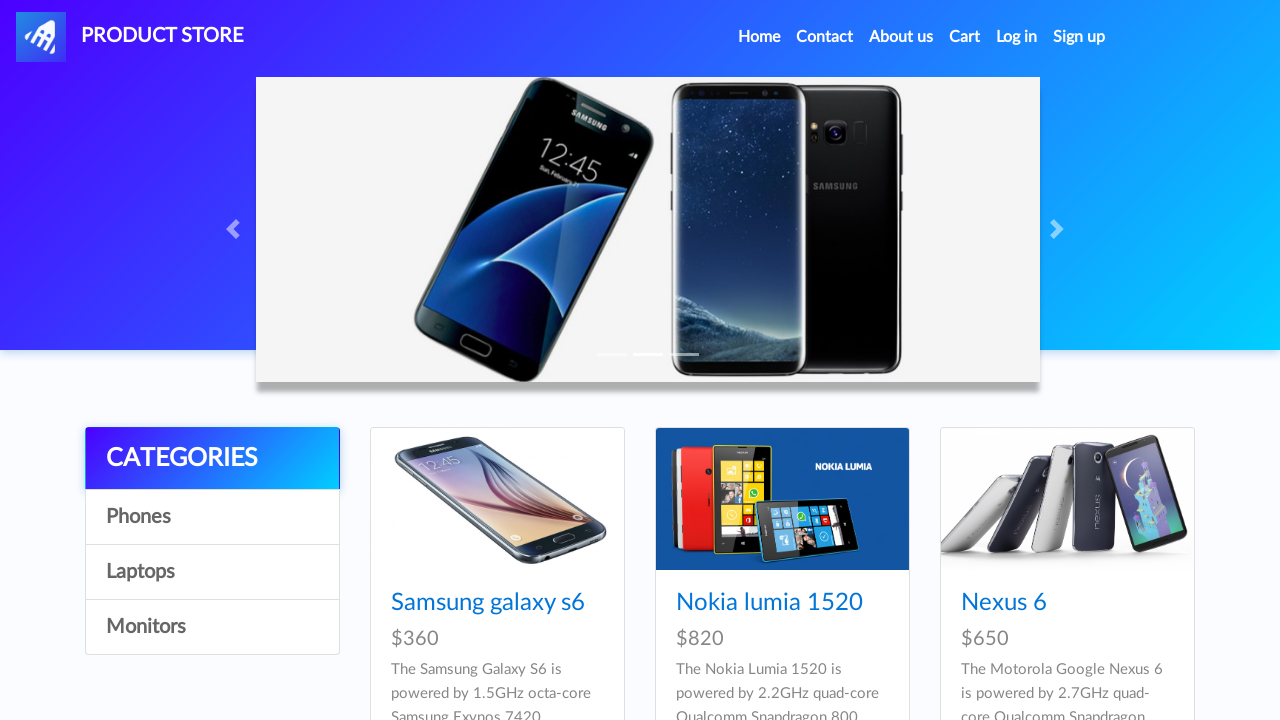